Tests hover interaction on the registration link element on a login page to verify hover state behavior

Starting URL: https://nikita-filonov.github.io/qa-automation-engineer-ui-course/#/auth/login

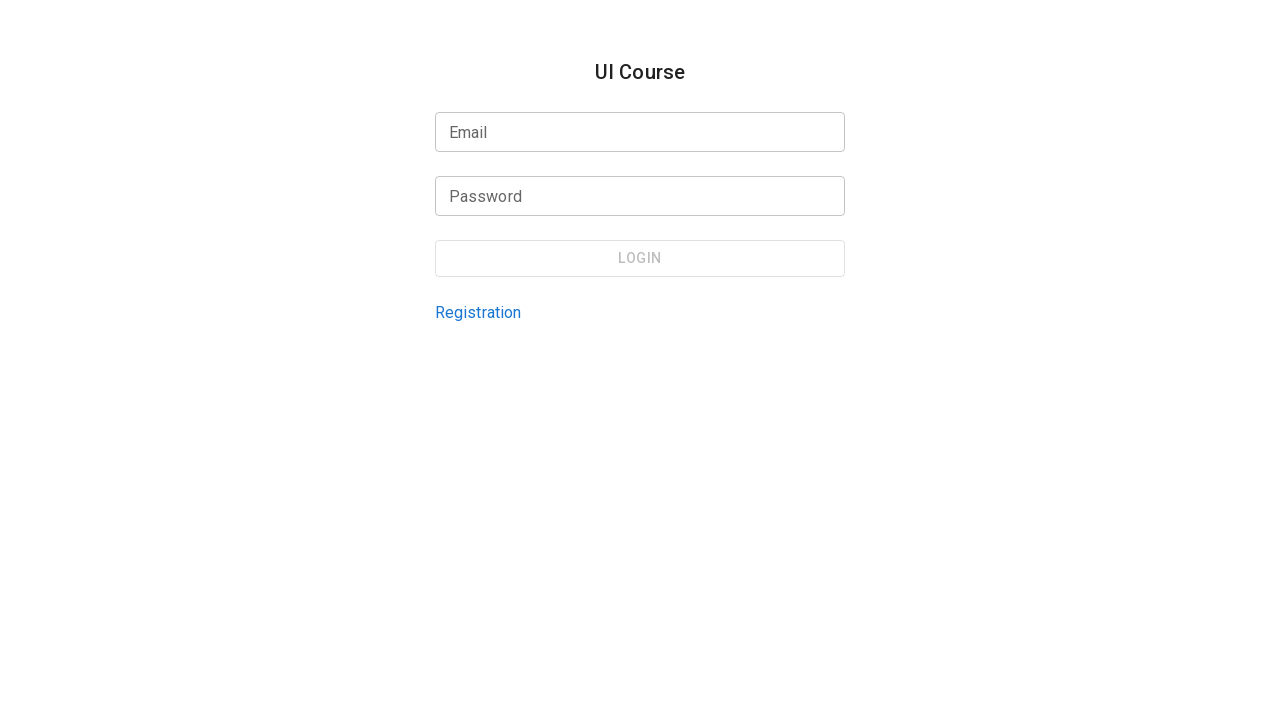

Located registration link by test ID 'login-page-registration-link'
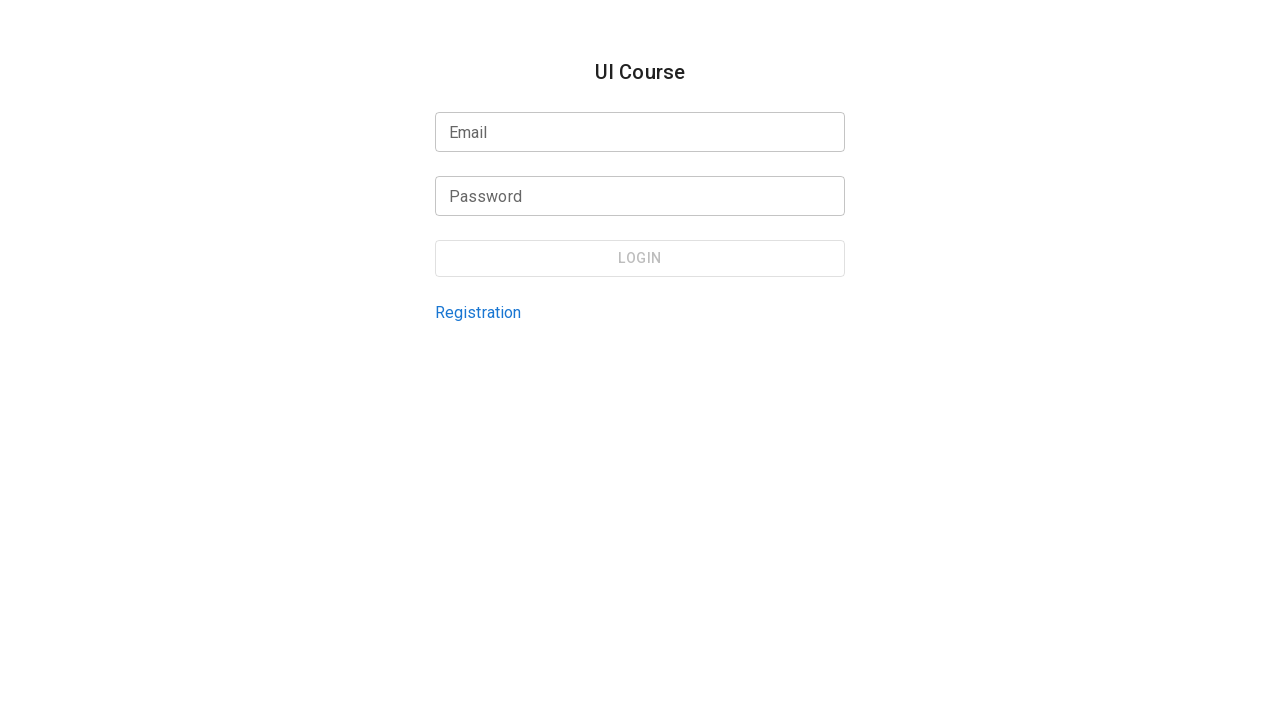

Hovered over registration link to trigger hover state at (478, 312) on internal:testid=[data-testid="login-page-registration-link"s]
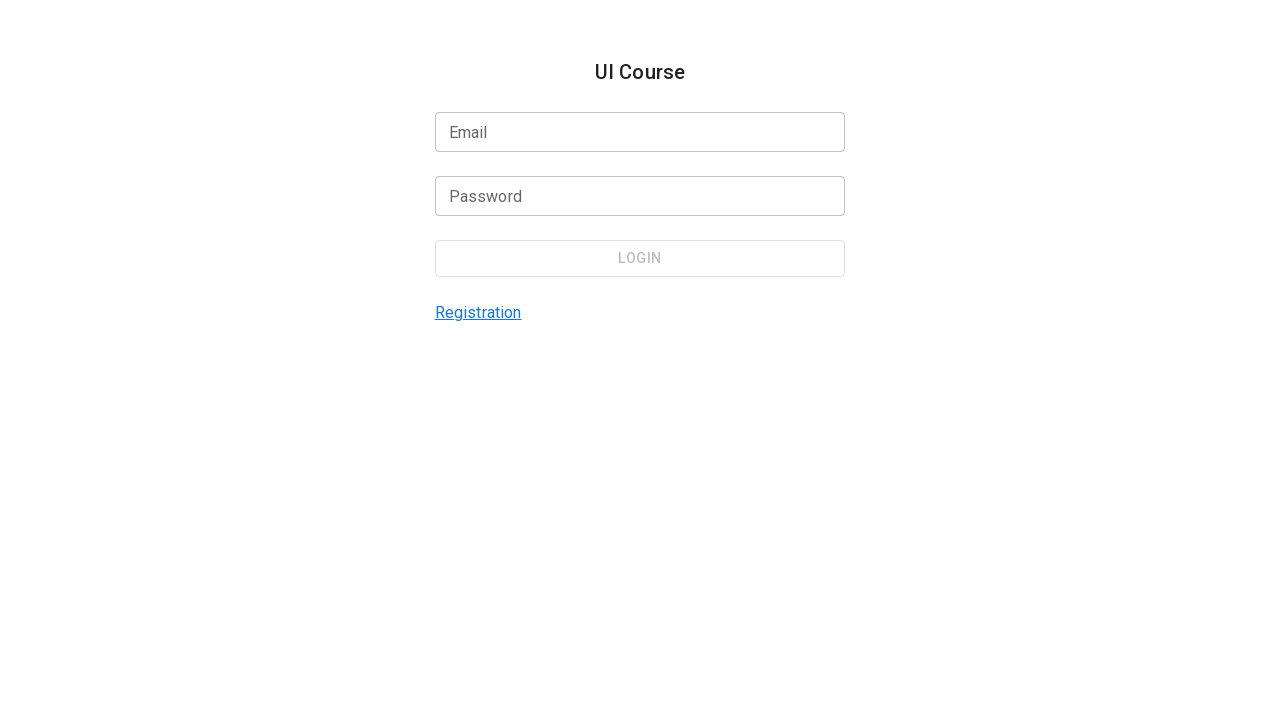

Waited 1000ms for hover effect to become visible
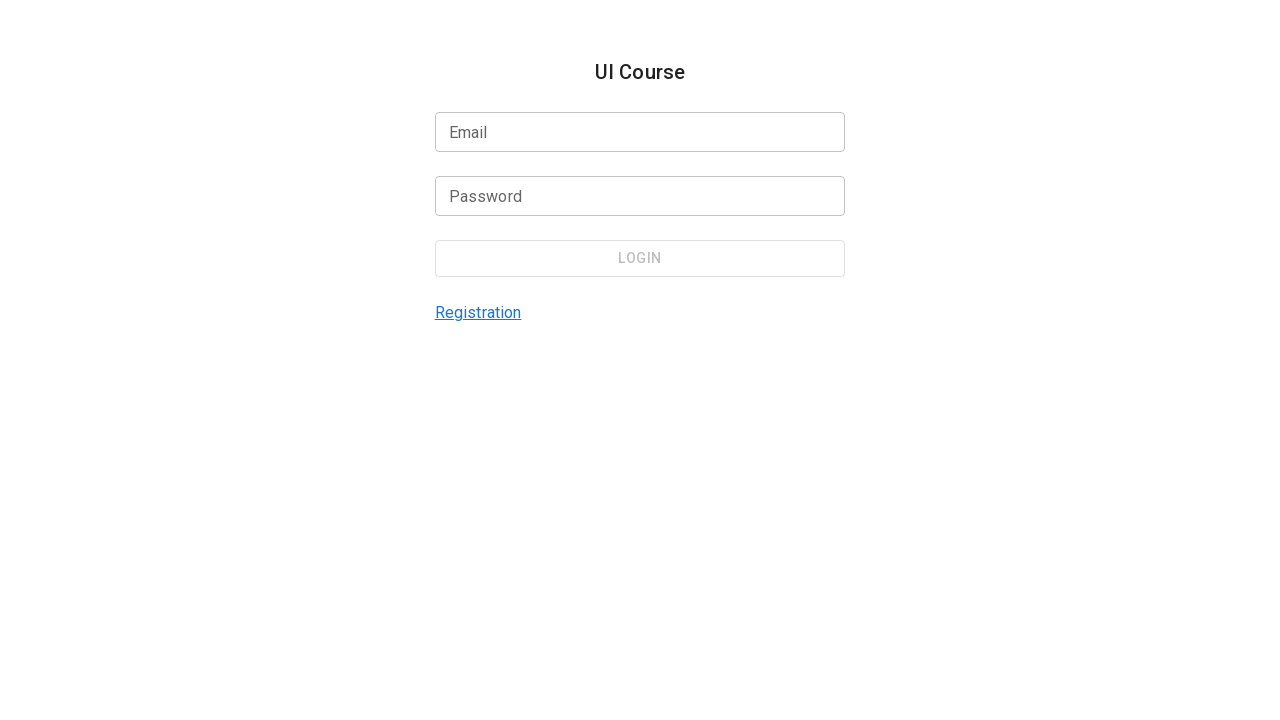

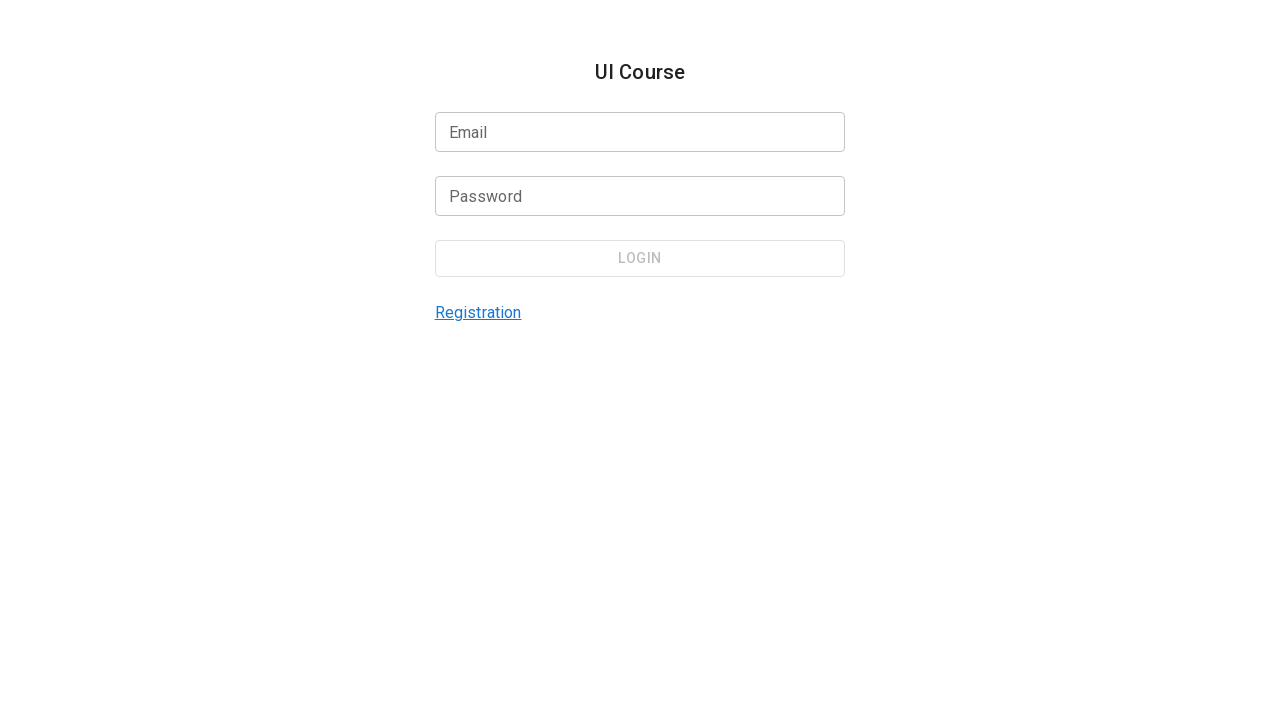